Tests a practice form submission by filling in name, email, password fields, selecting options from dropdowns and radio buttons, and submitting the form to verify success message

Starting URL: https://rahulshettyacademy.com/angularpractice/

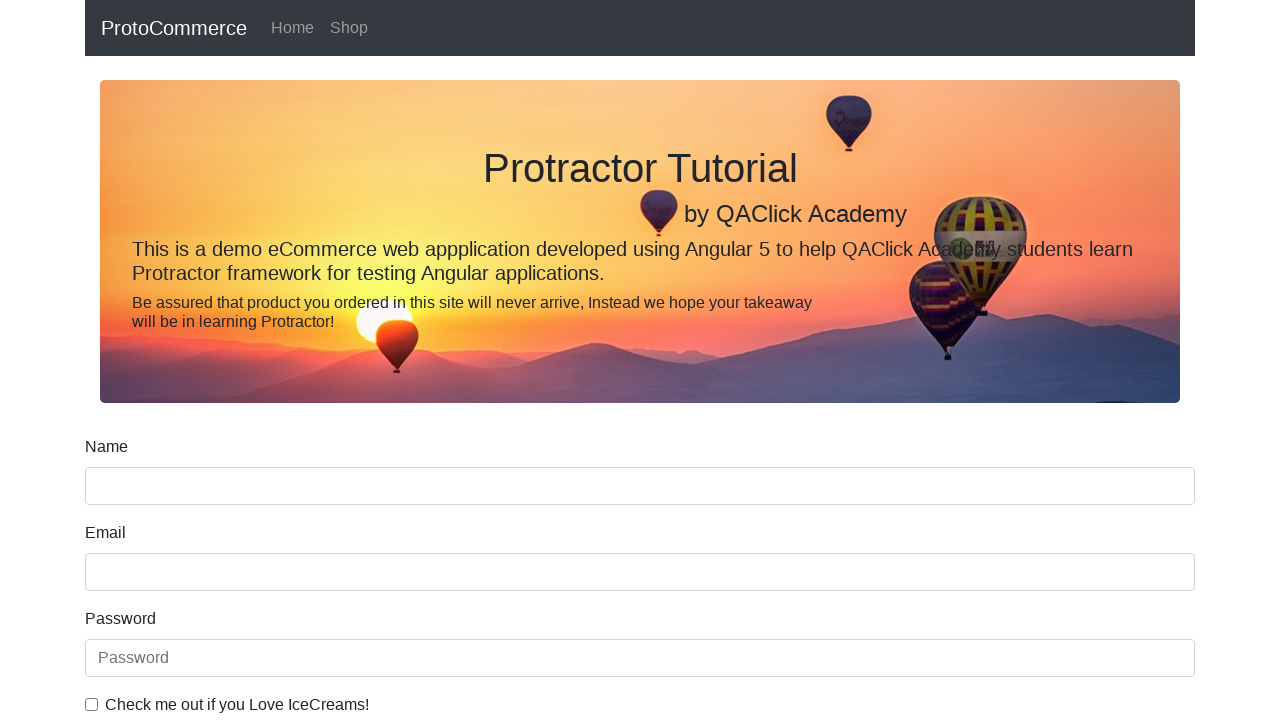

Filled name field with 'soumya' on input[name='name']
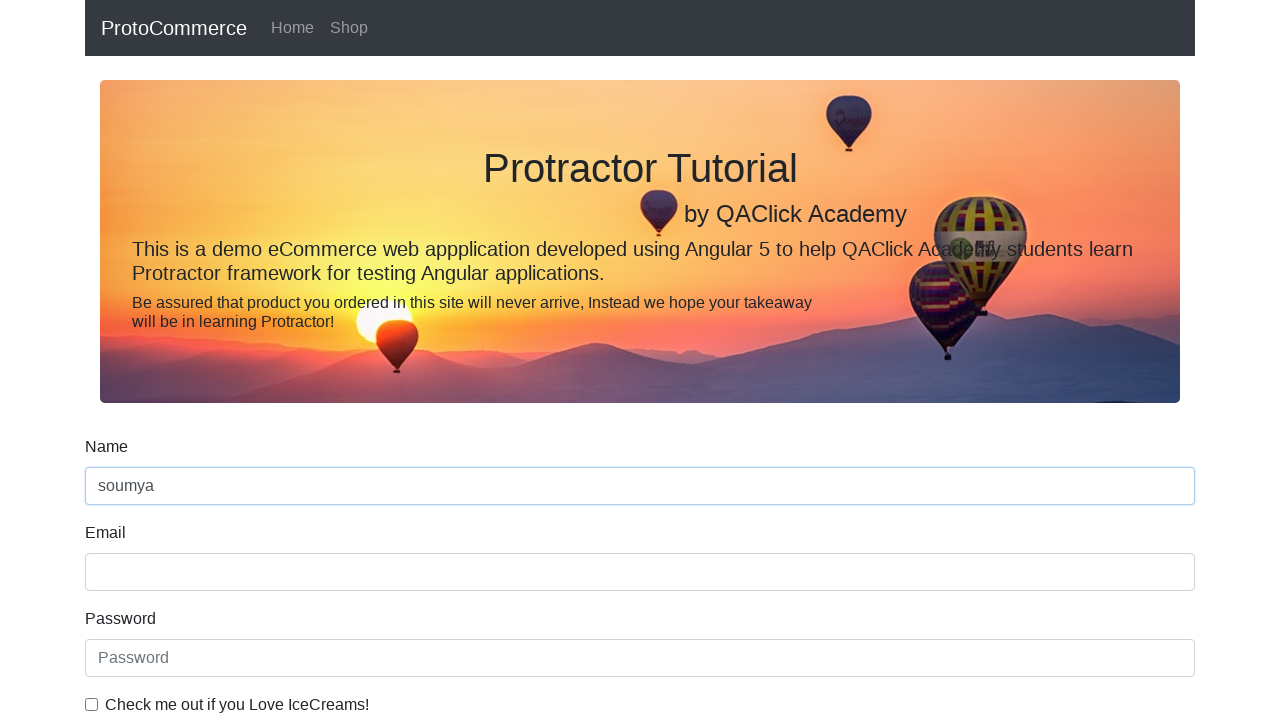

Filled email field with 'soumya@linux.com' on input[name='email']
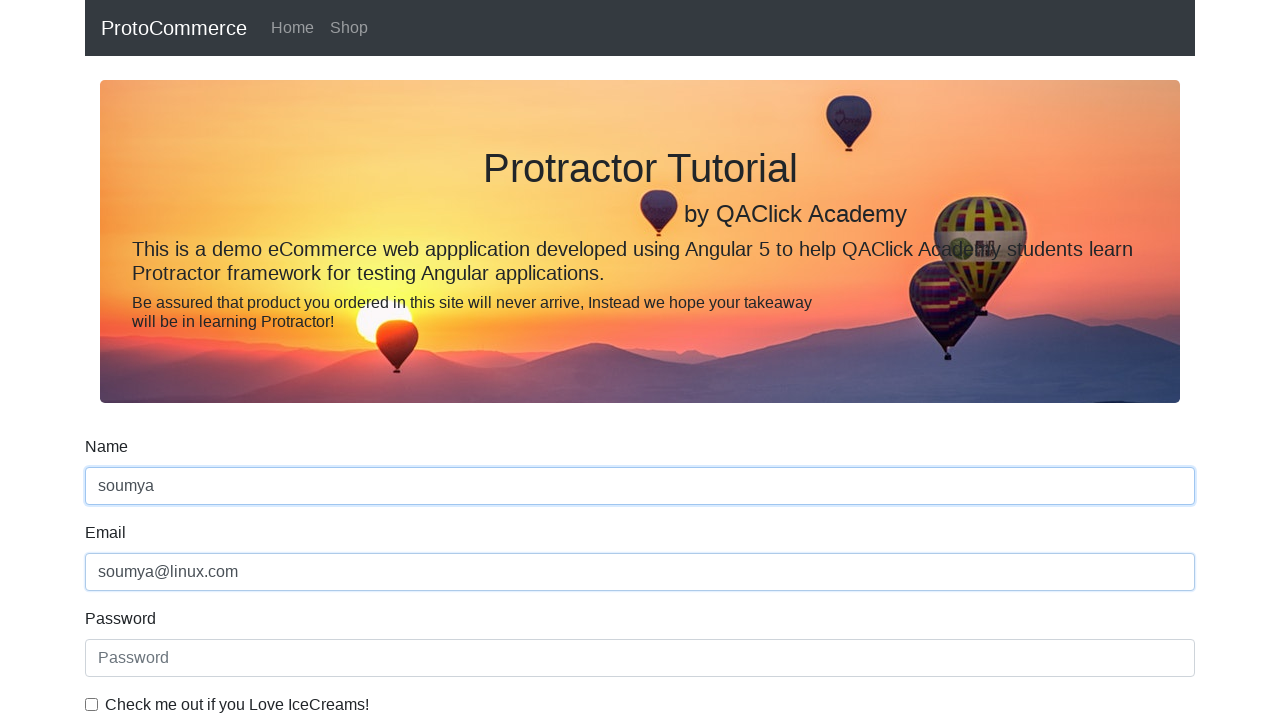

Filled password field with 'HelloCloud@123' on #exampleInputPassword1
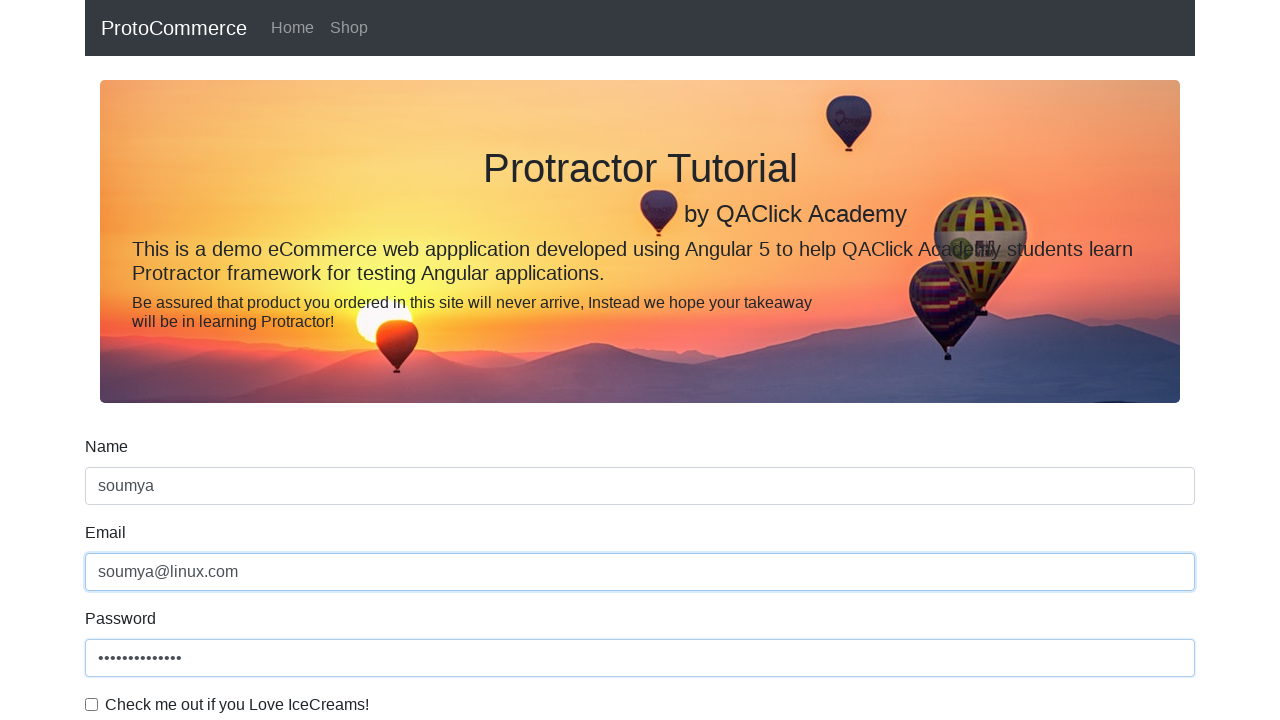

Clicked the checkbox at (92, 704) on #exampleCheck1
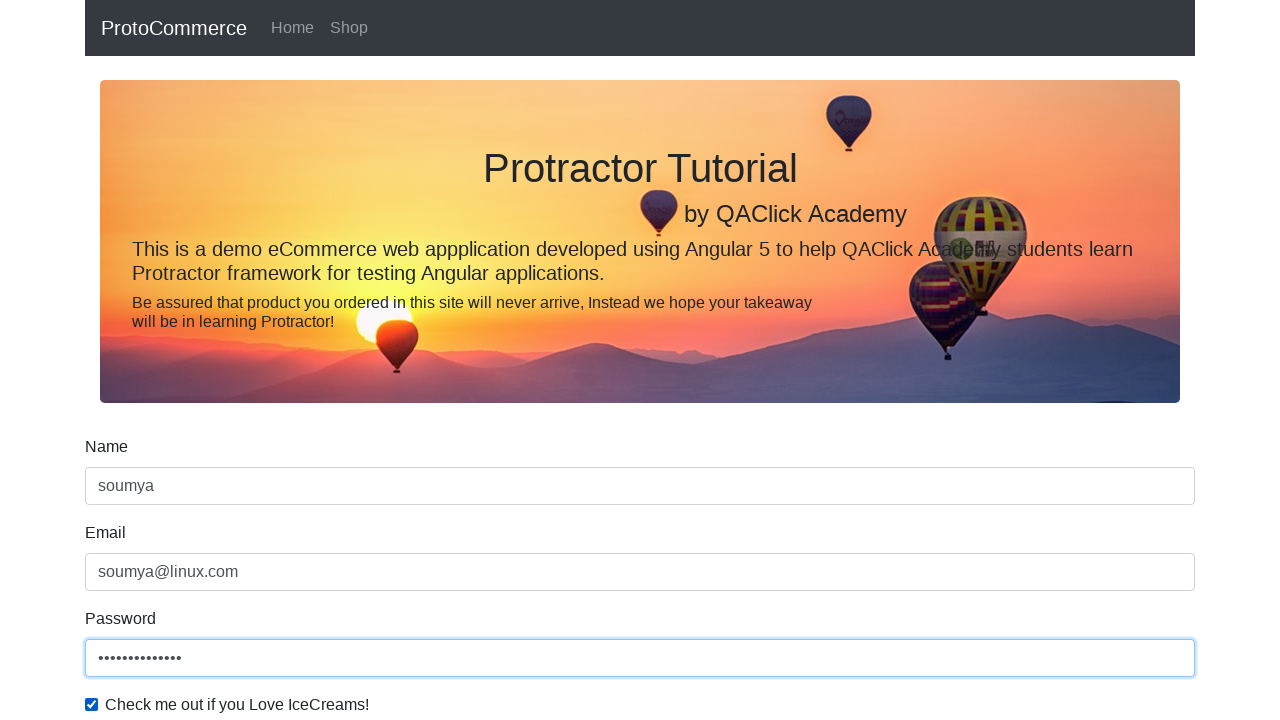

Selected second option from dropdown on #exampleFormControlSelect1
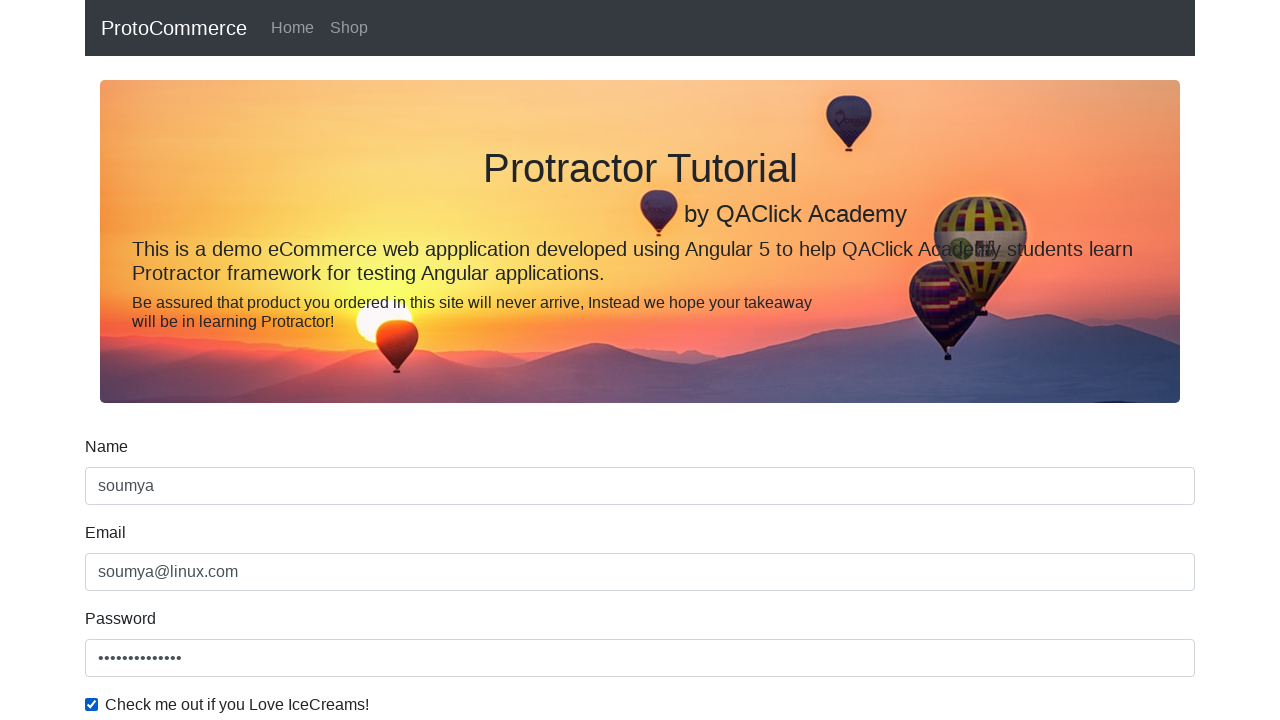

Clicked radio button option at (238, 360) on #inlineRadio1
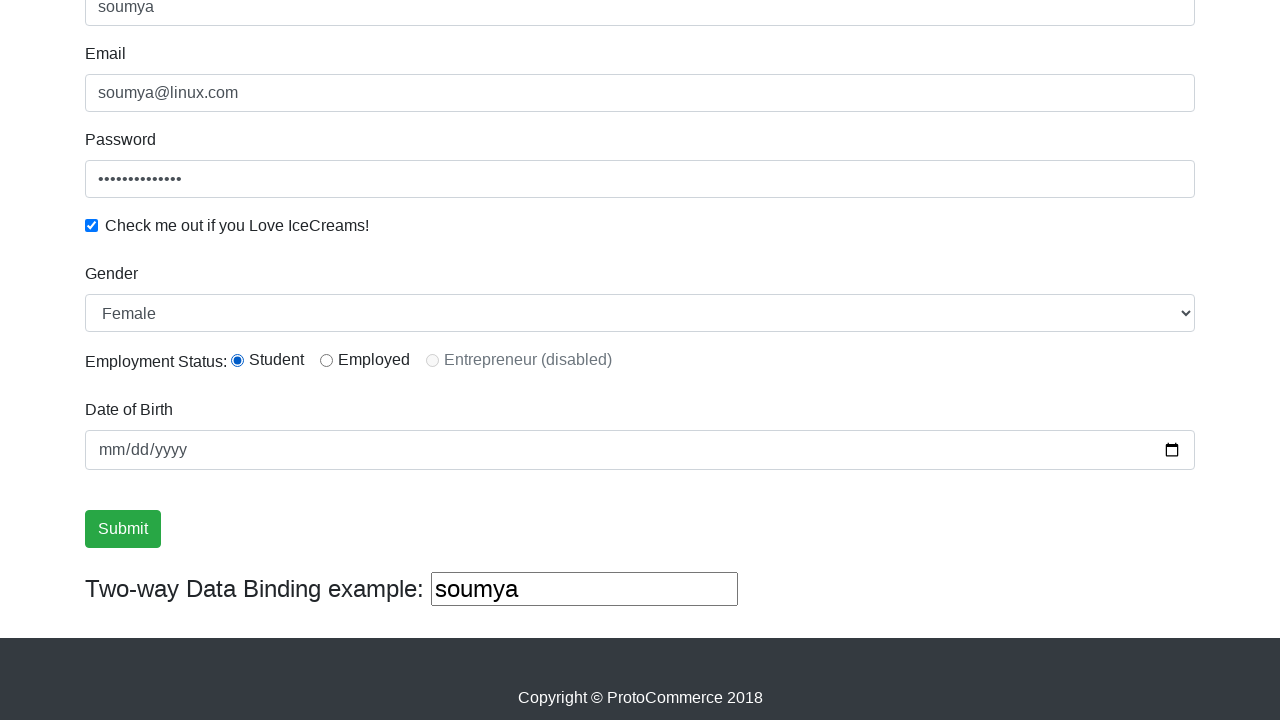

Clicked submit button to submit form at (123, 529) on input[type='submit']
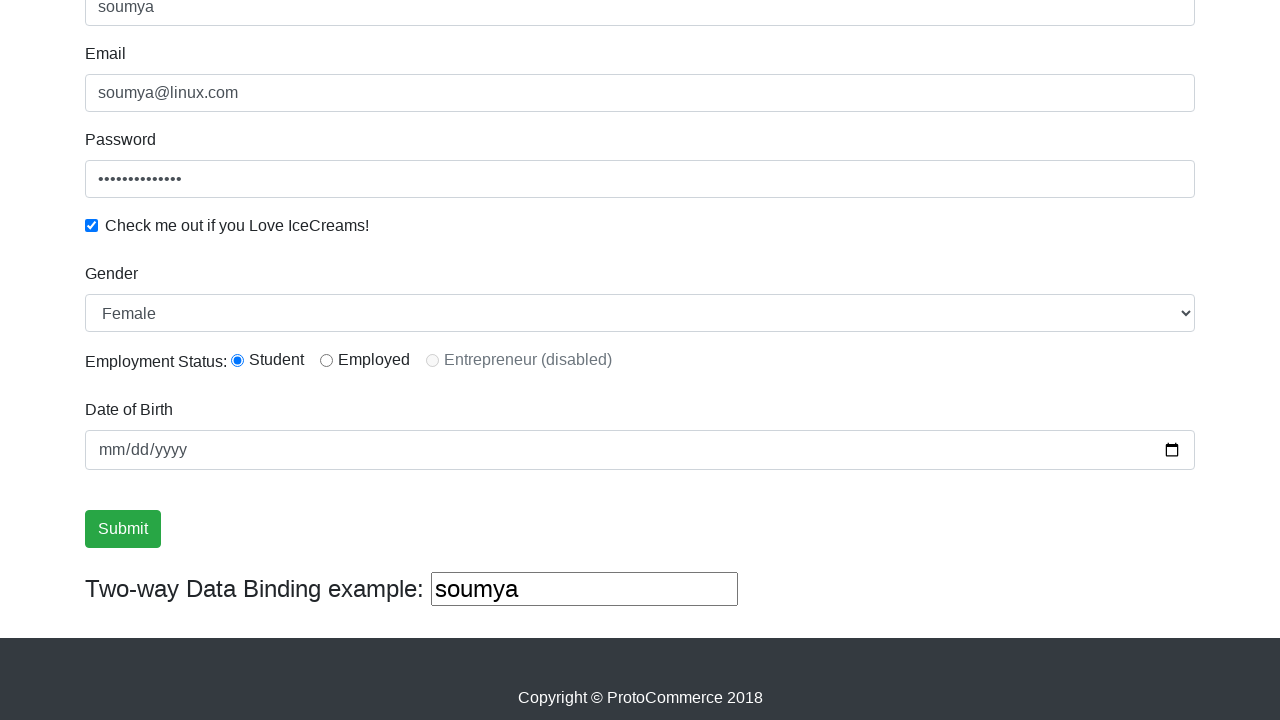

Success message appeared on page
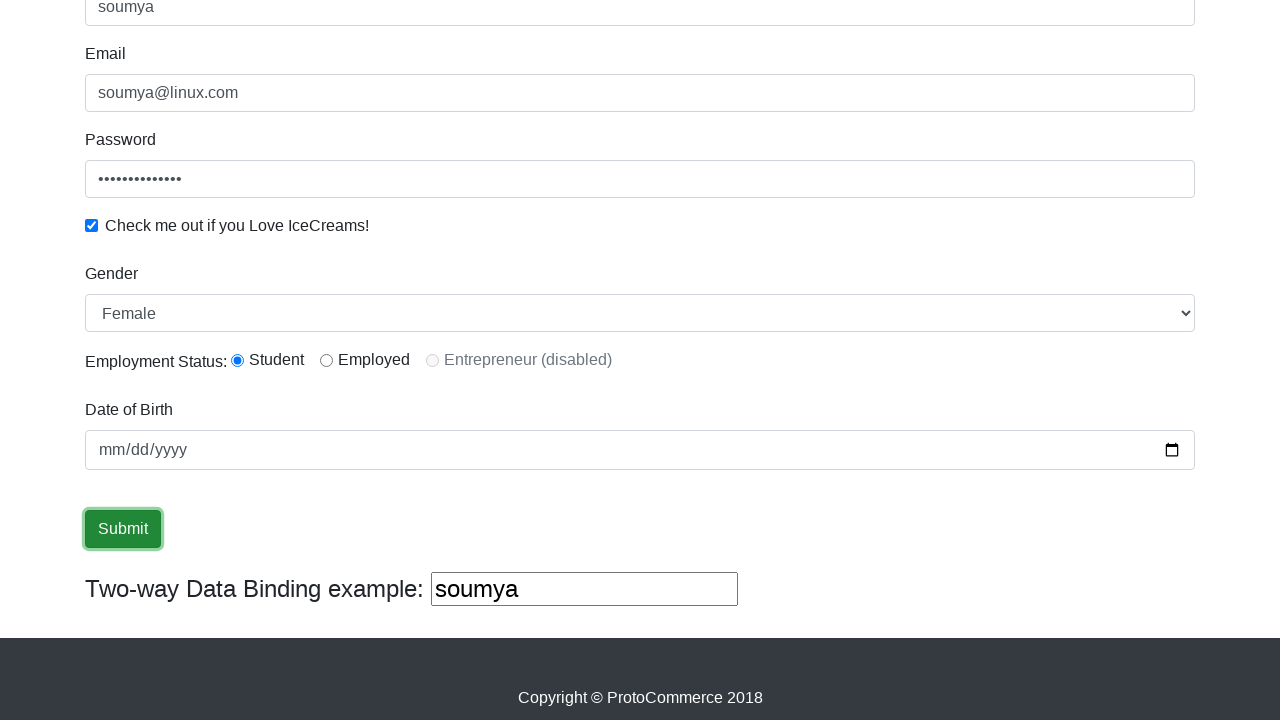

Retrieved success message text content
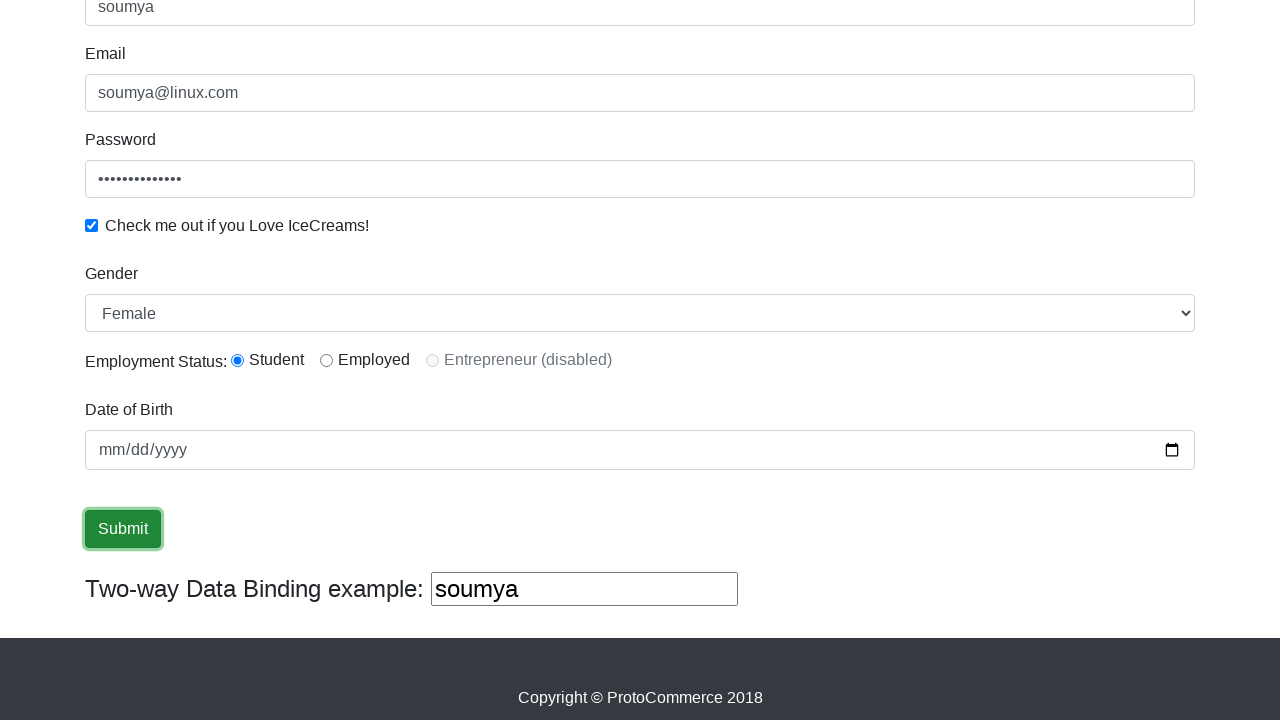

Verified success message contains 'Success' text
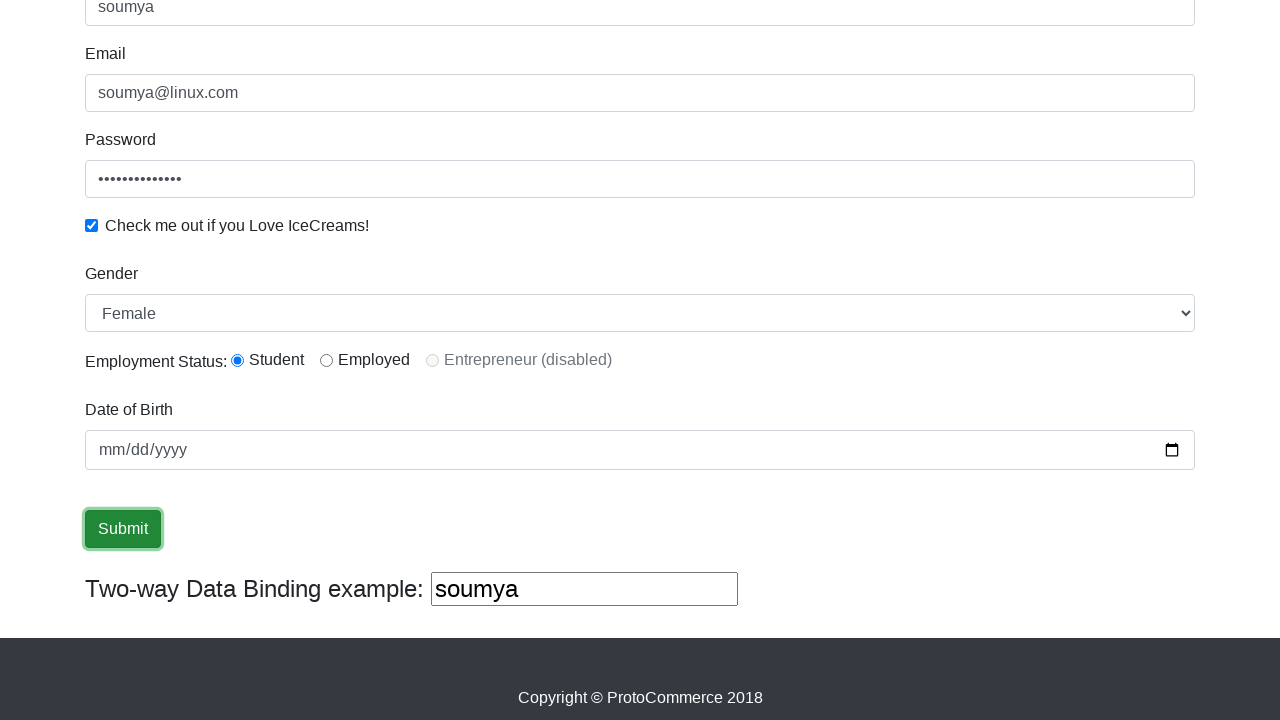

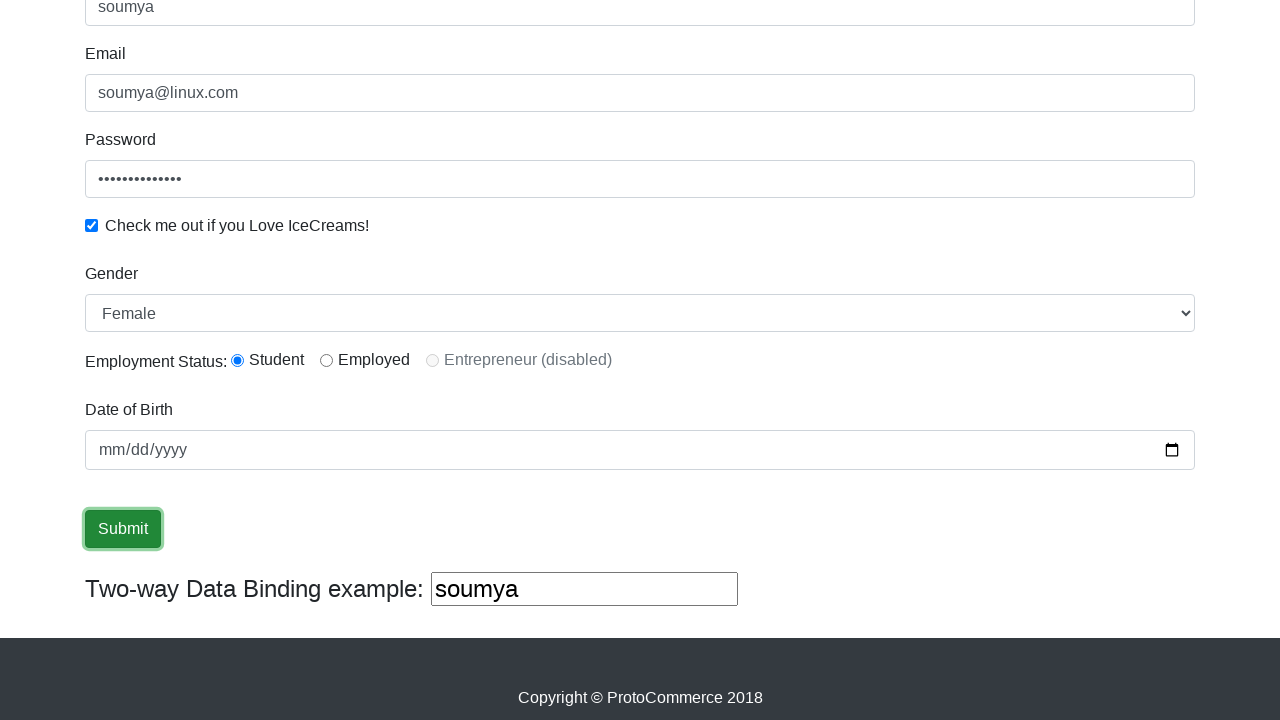